Tests browser navigation capabilities by visiting multiple e-commerce and entertainment websites (JioMart, TicketNew, BookMyShow, Myntra, DMart) and using back navigation to verify URL changes.

Starting URL: https://www.jiomart.com/

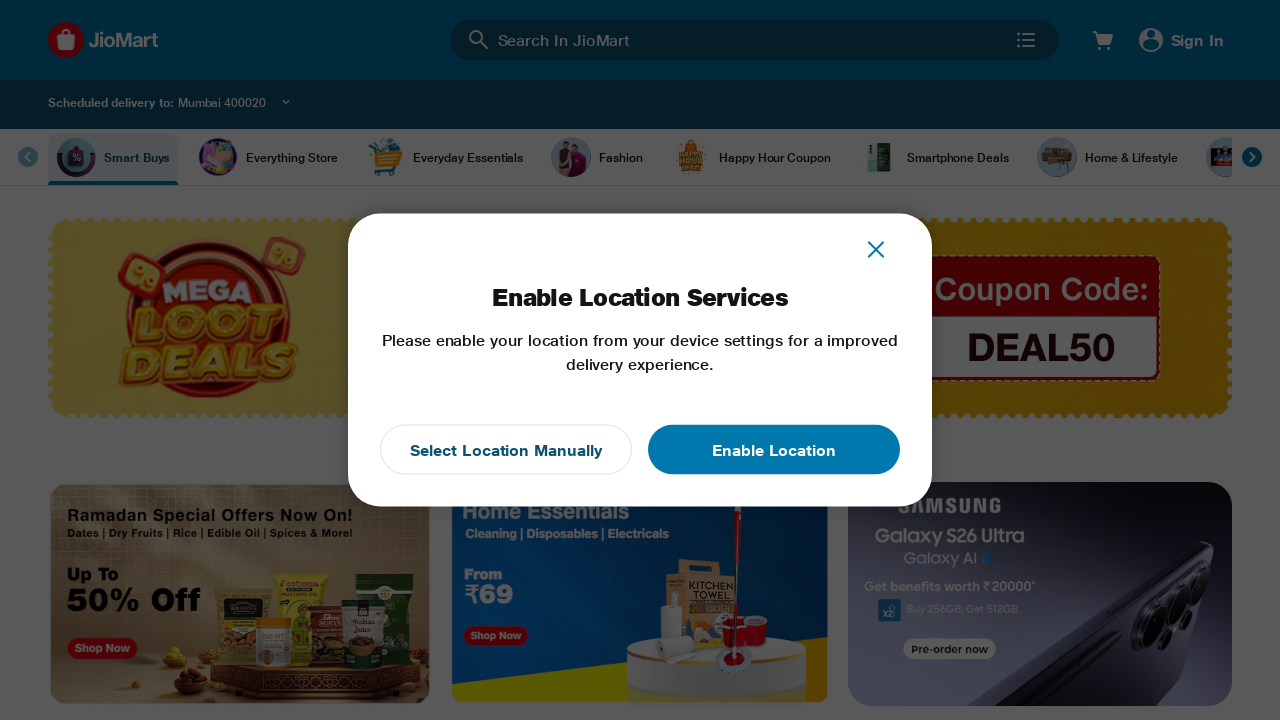

Retrieved page title from JioMart homepage
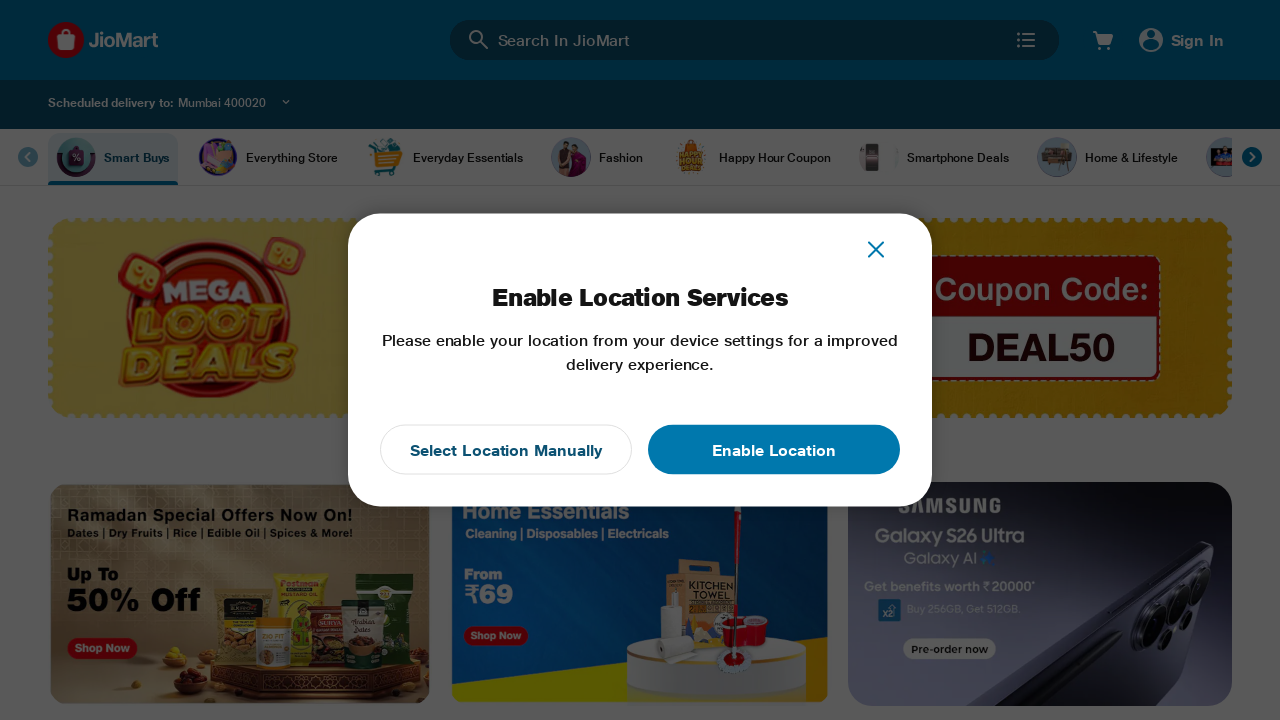

Navigated to TicketNew movies page for Chennai
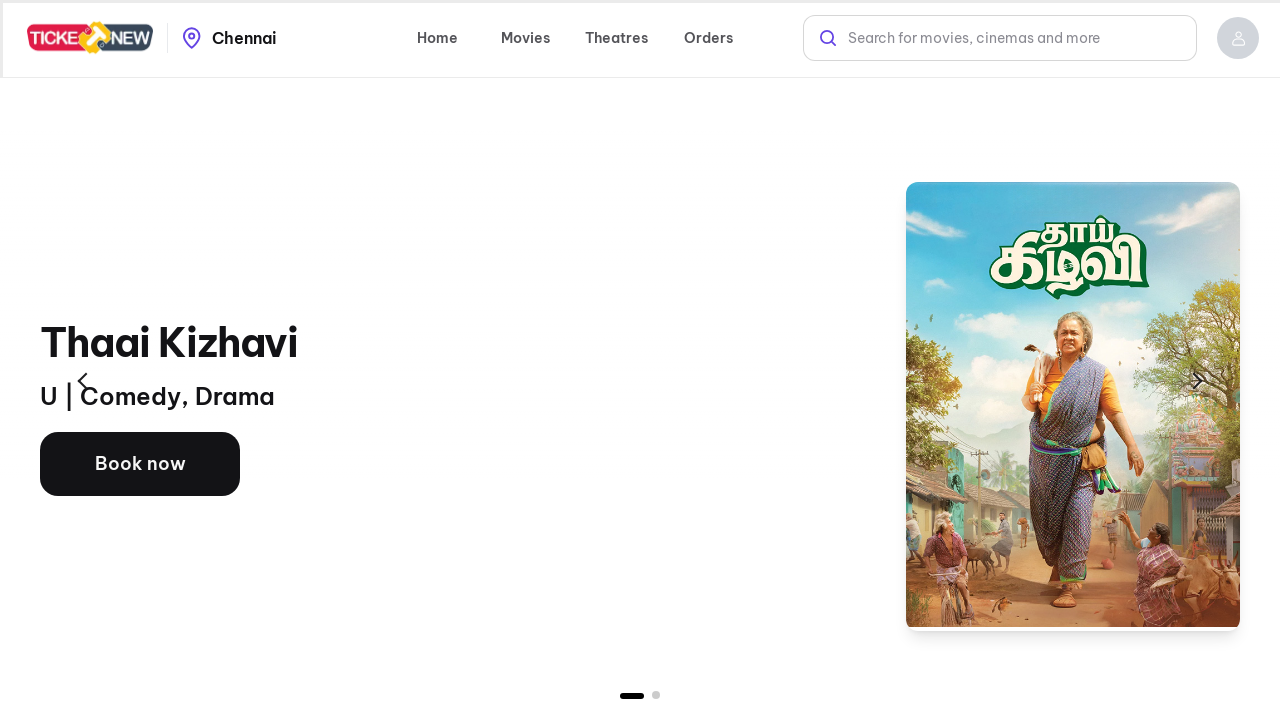

Captured current URL from TicketNew
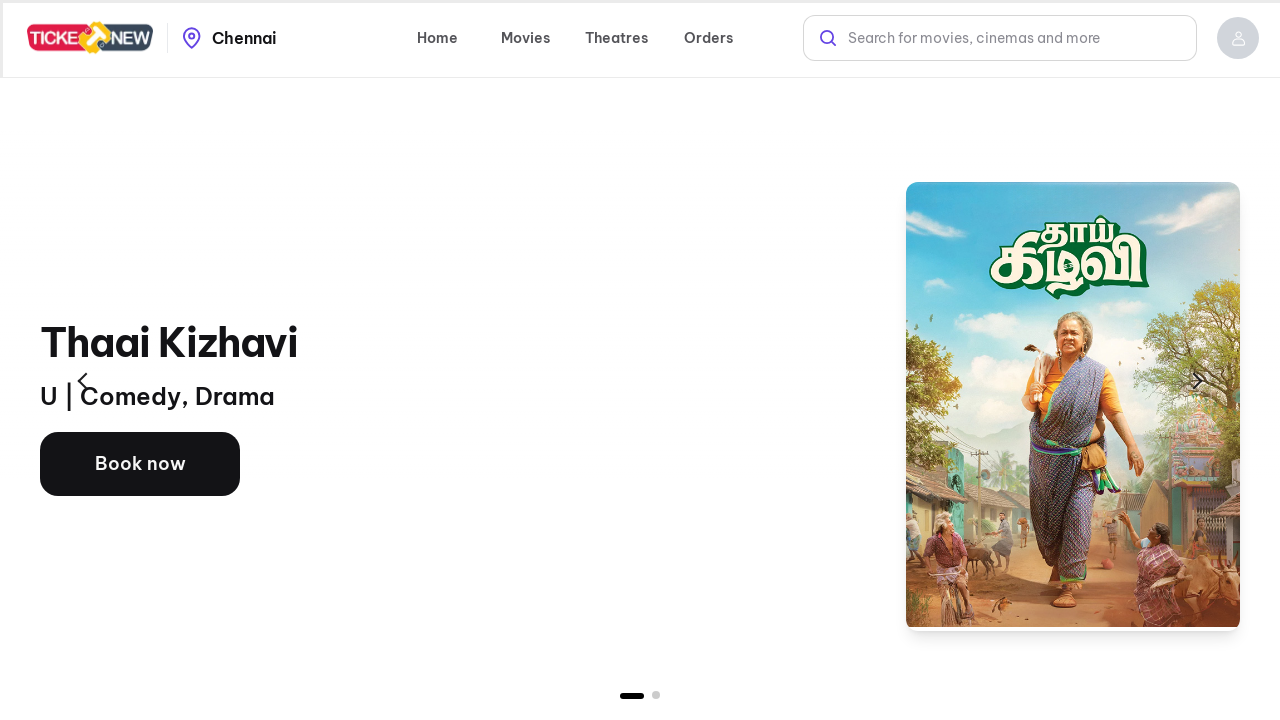

Navigated to BookMyShow homepage
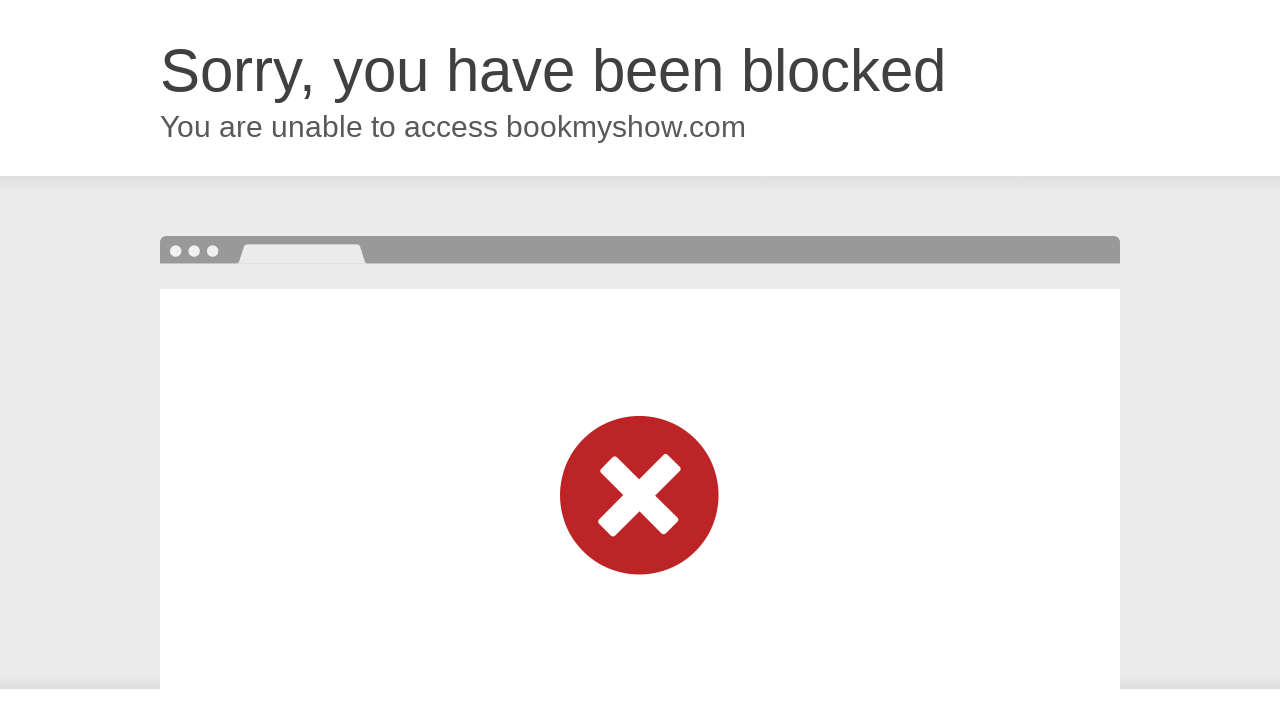

Navigated to Myntra homepage
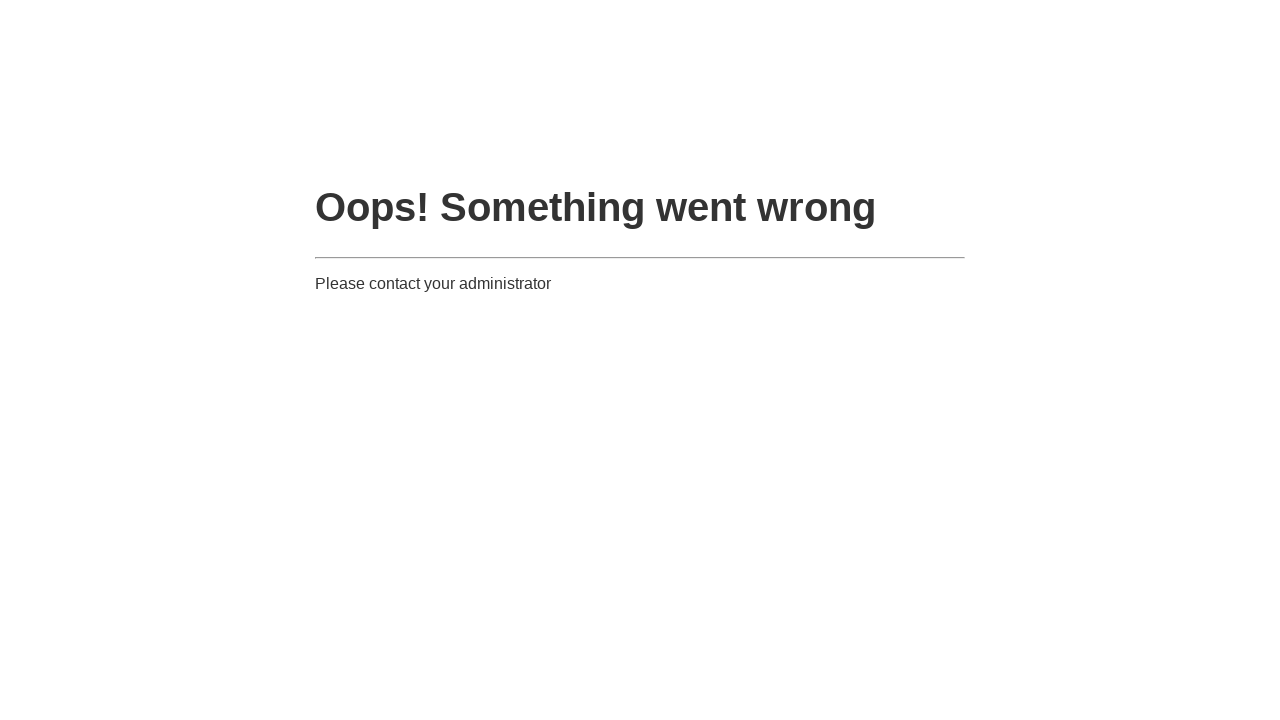

Navigated back to BookMyShow using browser back button
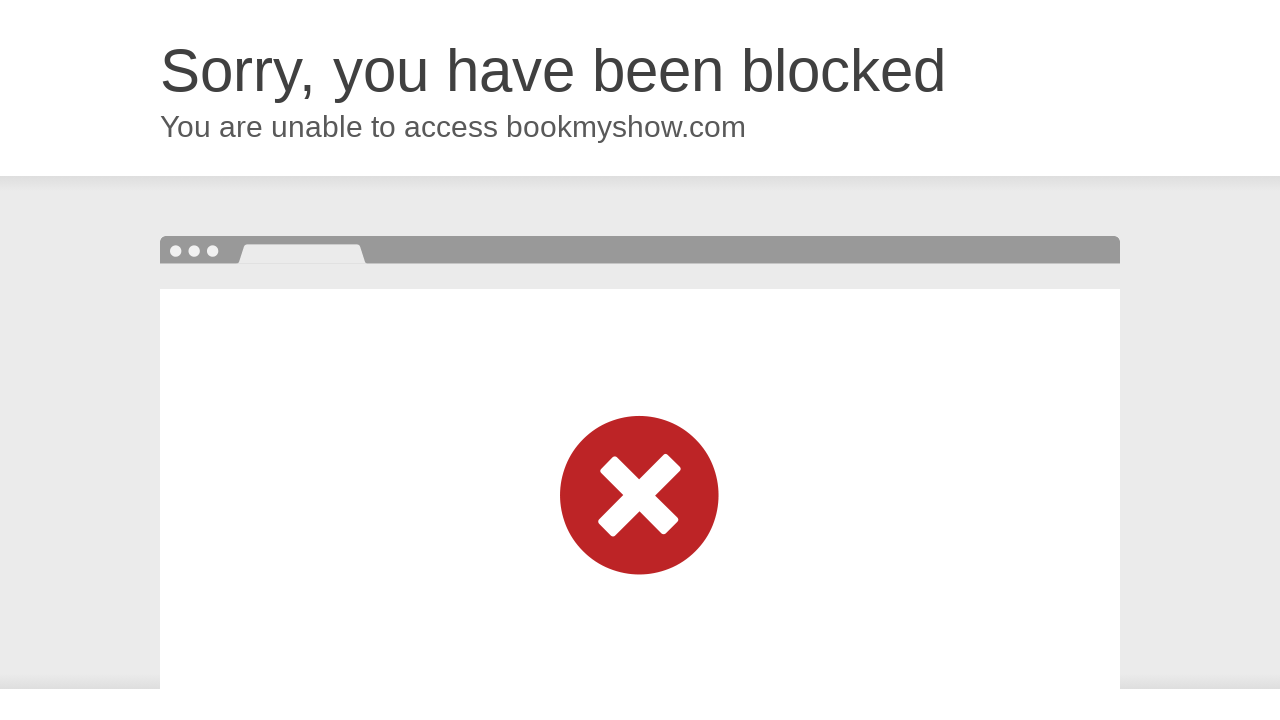

Captured current URL after back navigation
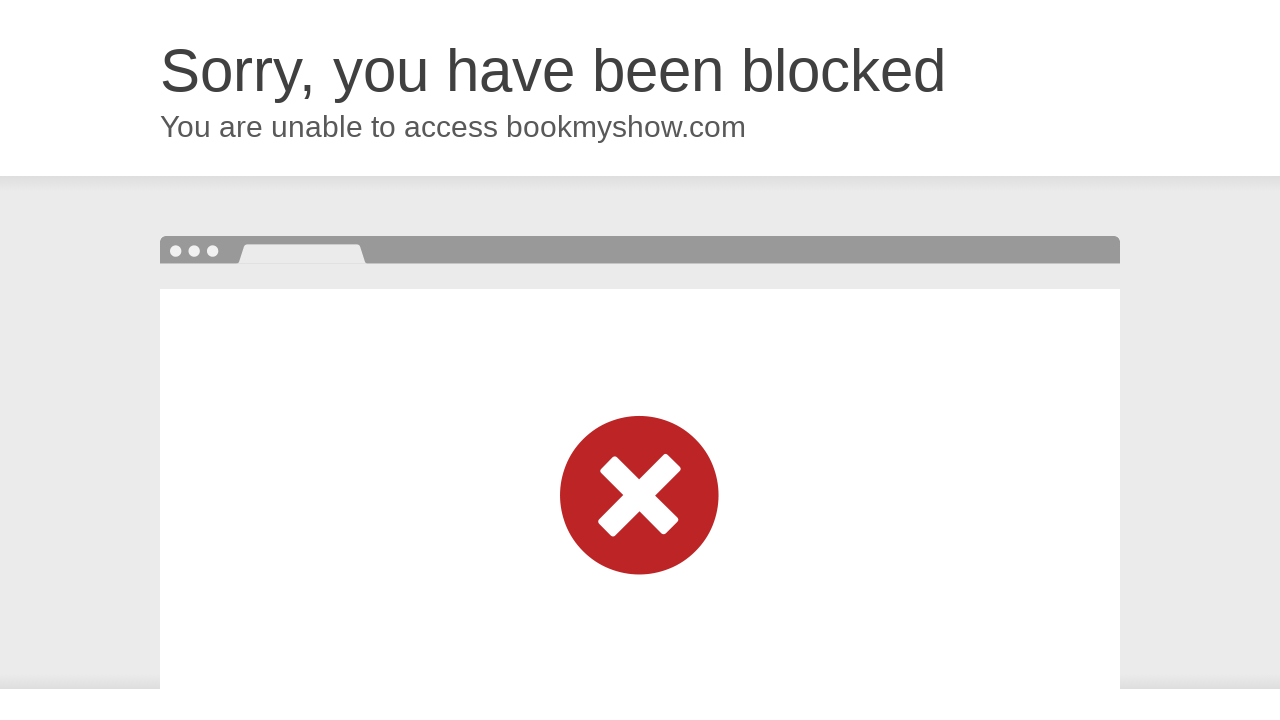

Navigated to DMart India homepage
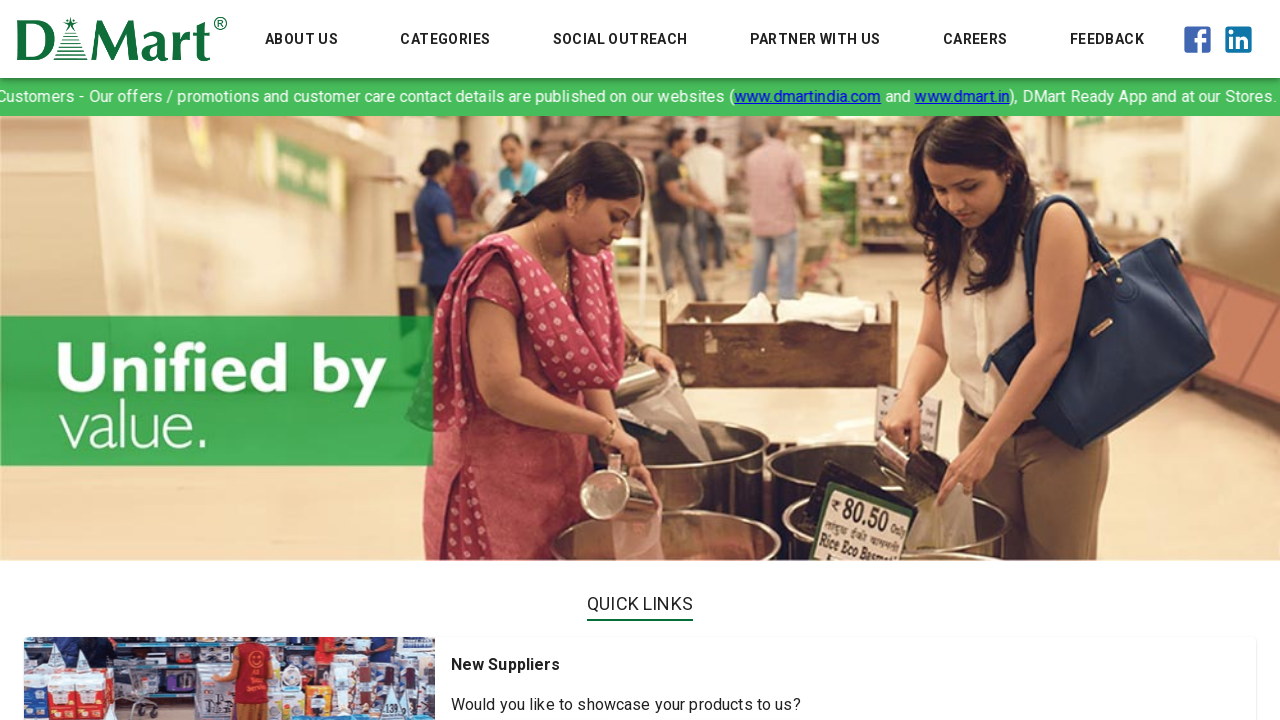

Navigated back to BookMyShow using browser back button
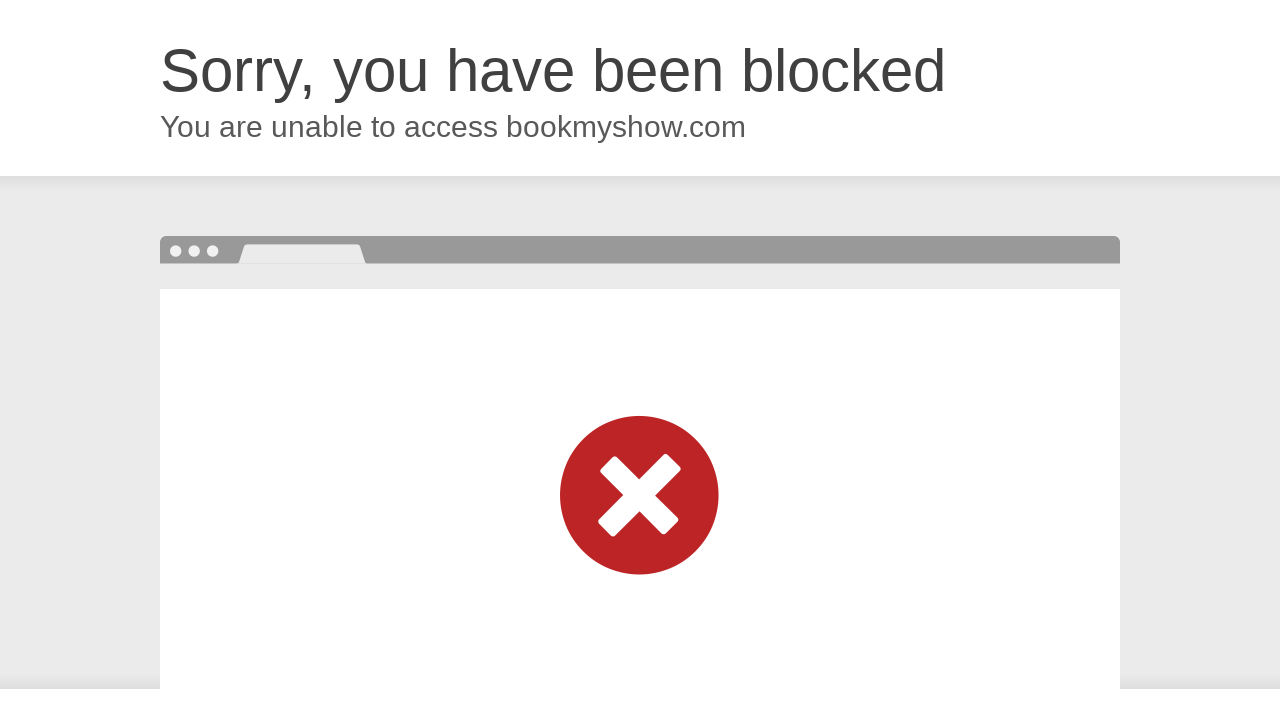

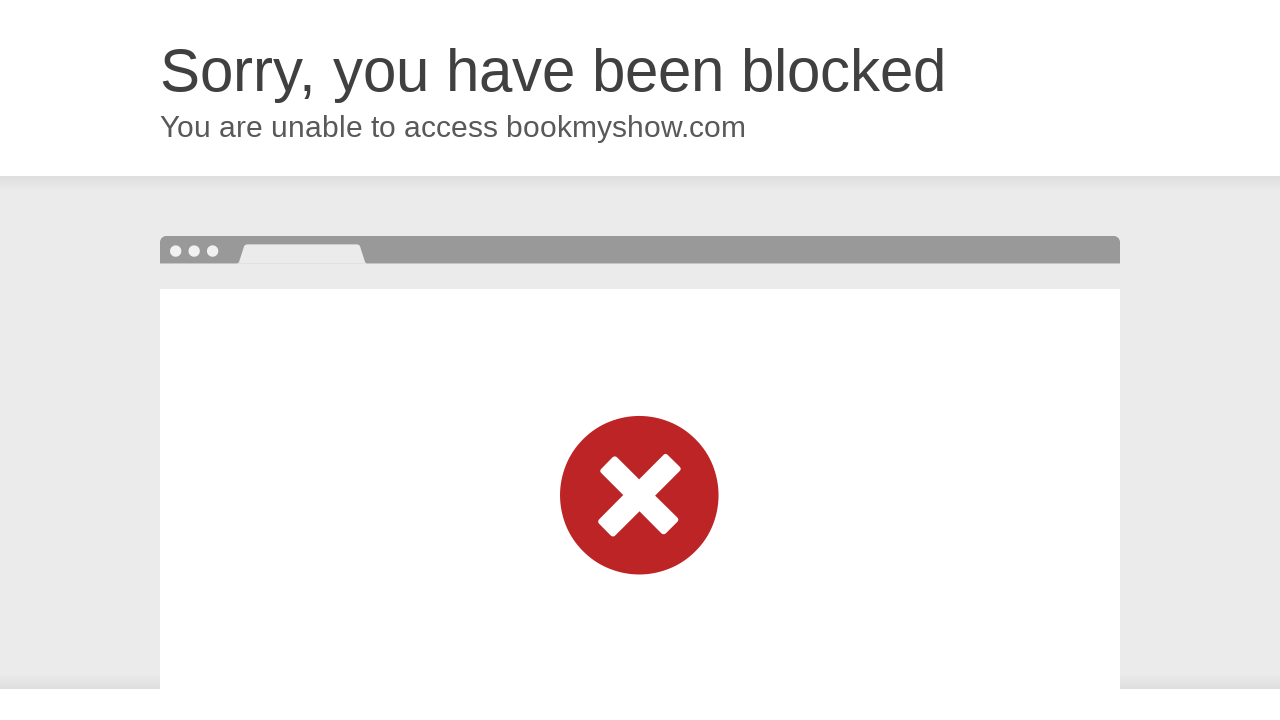